Tests dynamic content functionality by clicking a generate button and waiting for a specific word to appear in the element

Starting URL: https://www.training-support.net/webelements/dynamic-content

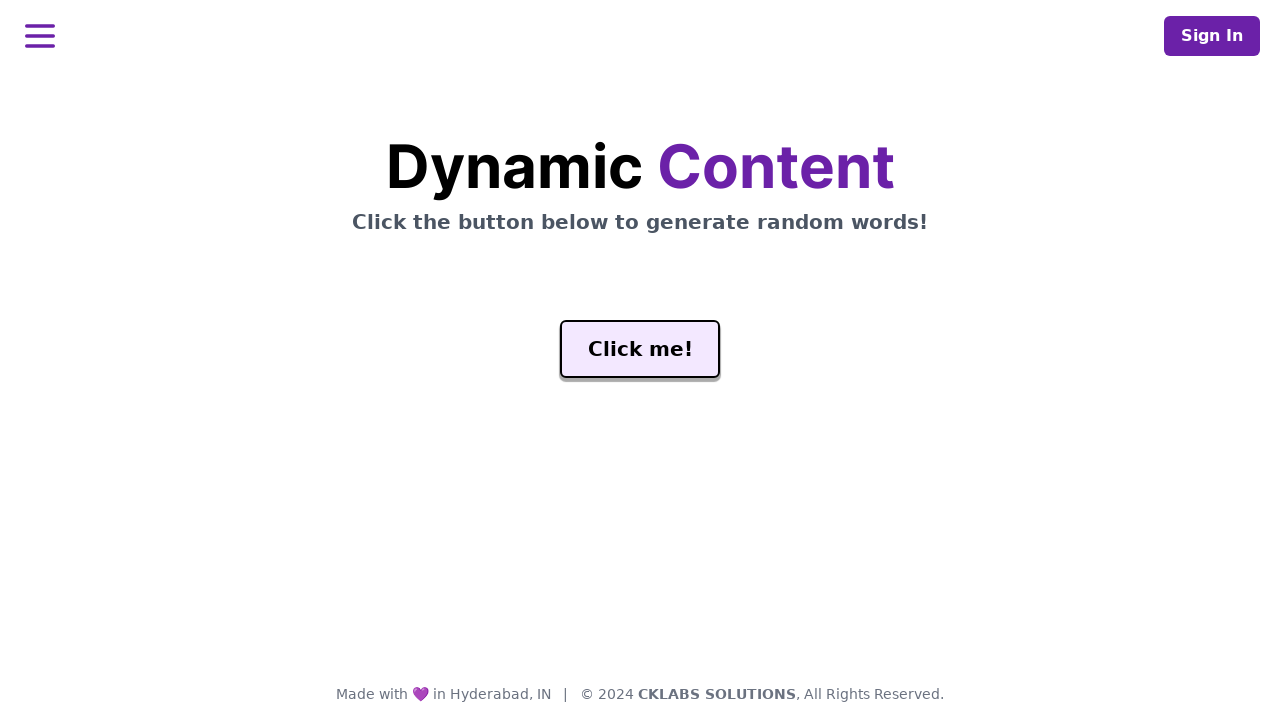

Clicked the generate button at (640, 349) on #genButton
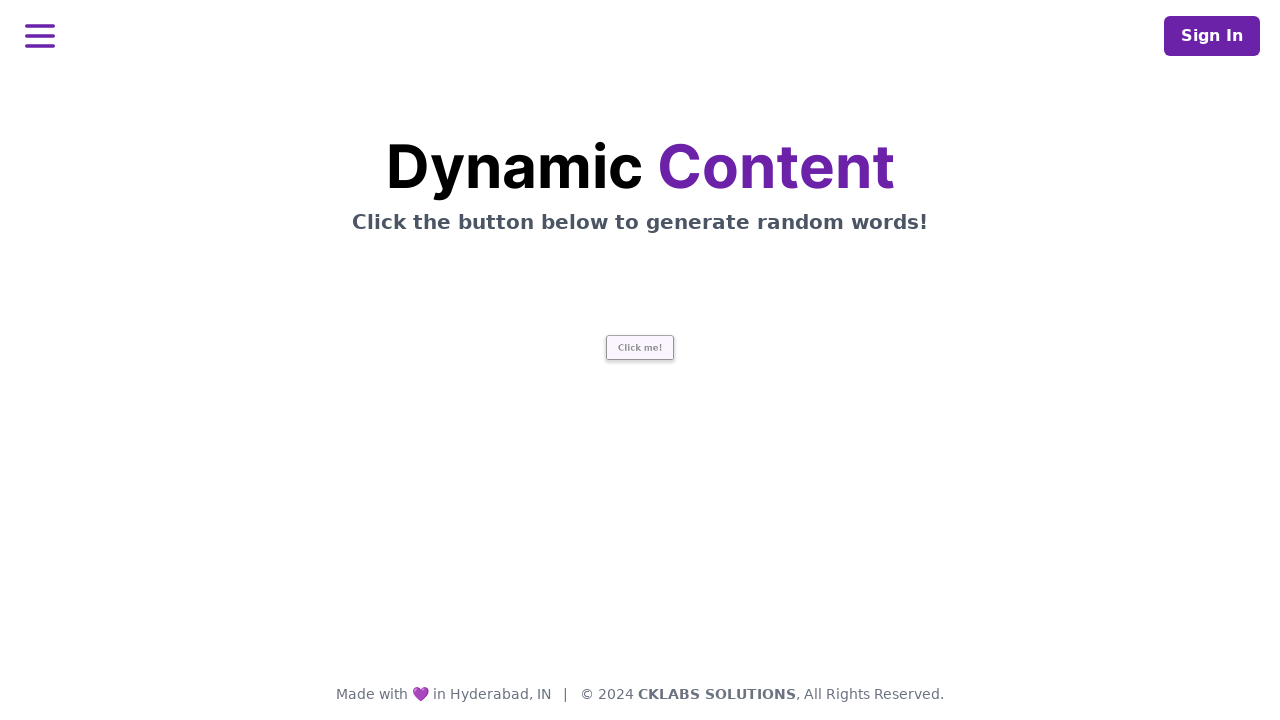

Waited for word element to contain 'release'
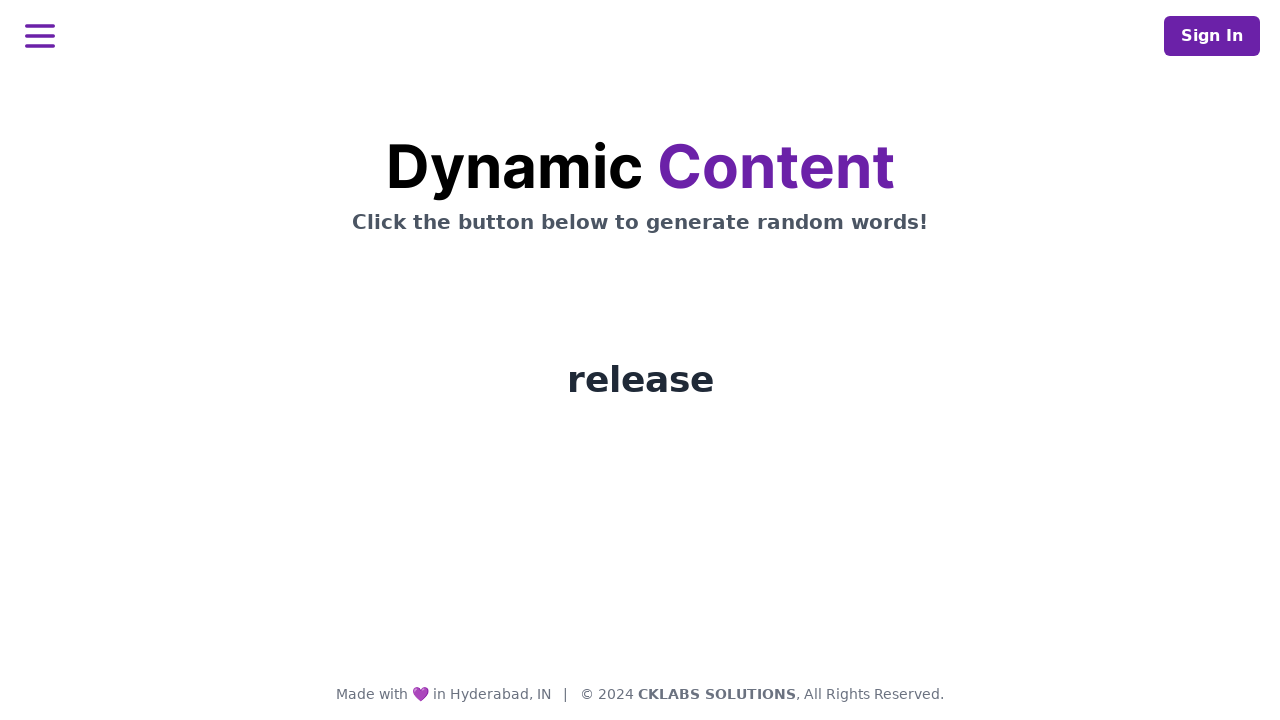

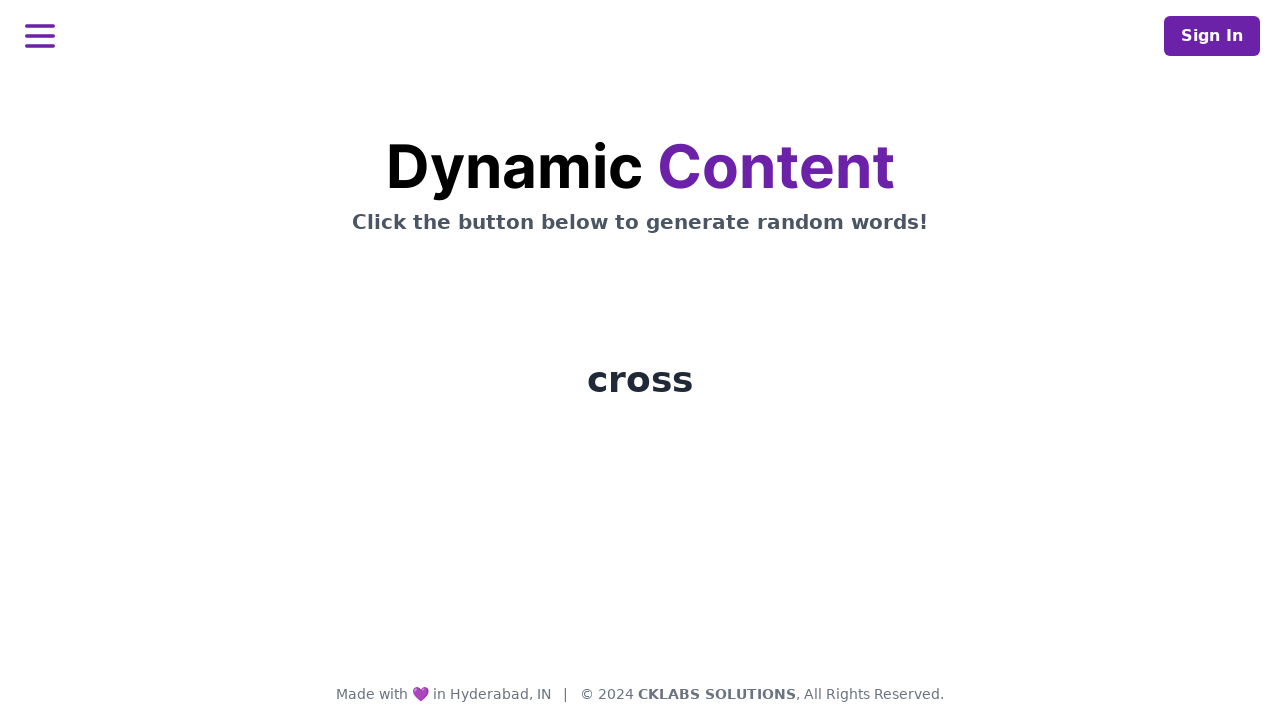